Navigates to Honda 2 Wheelers India homepage and verifies the page loads successfully

Starting URL: https://www.honda2wheelersindia.com/

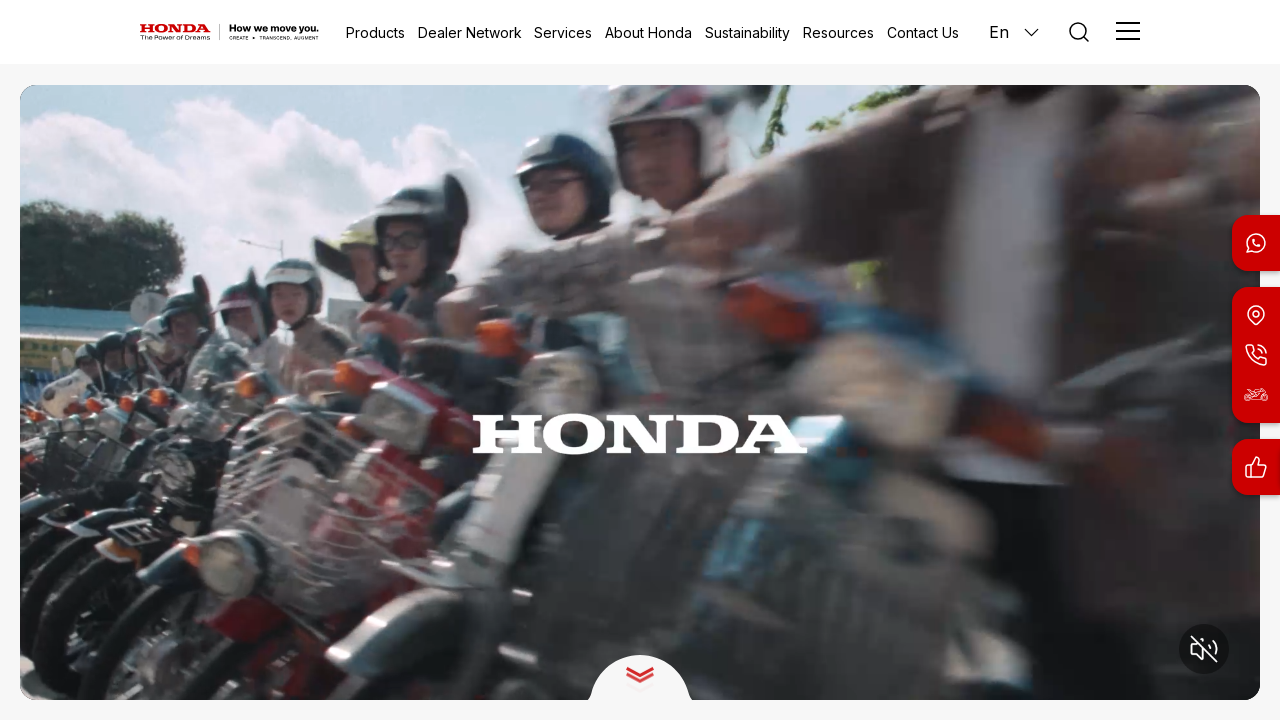

Waited for page DOM to fully load
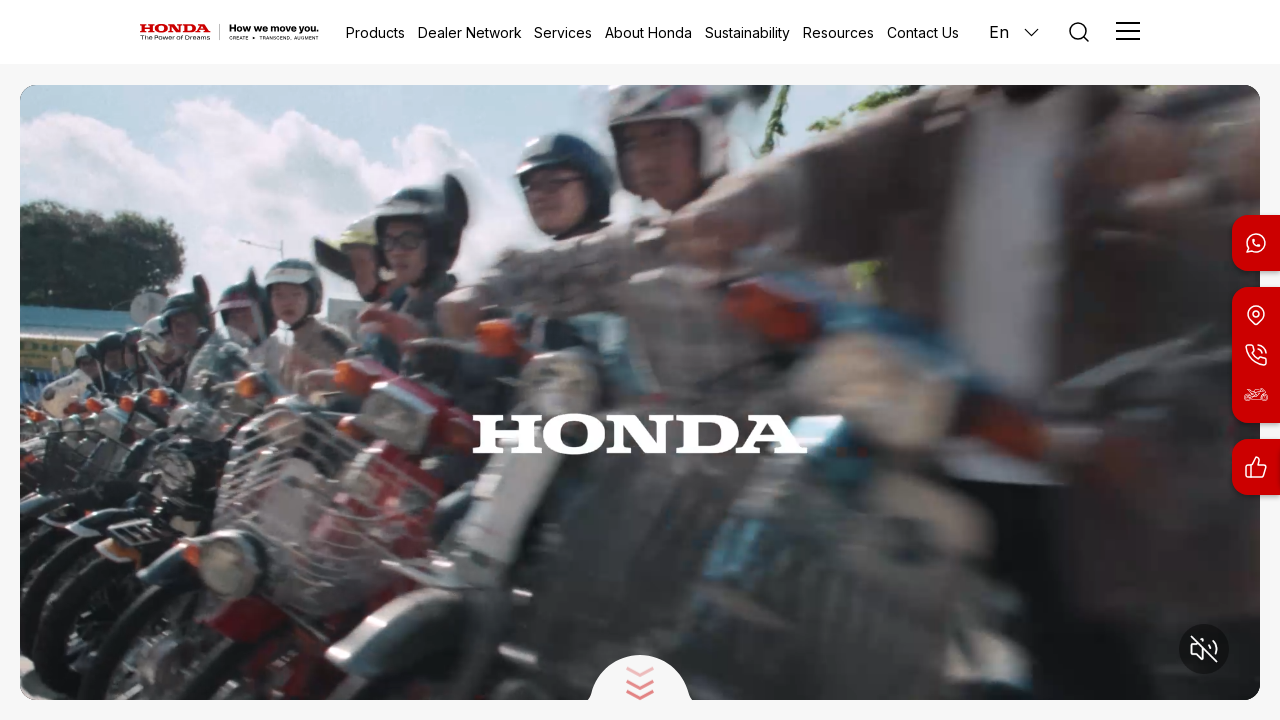

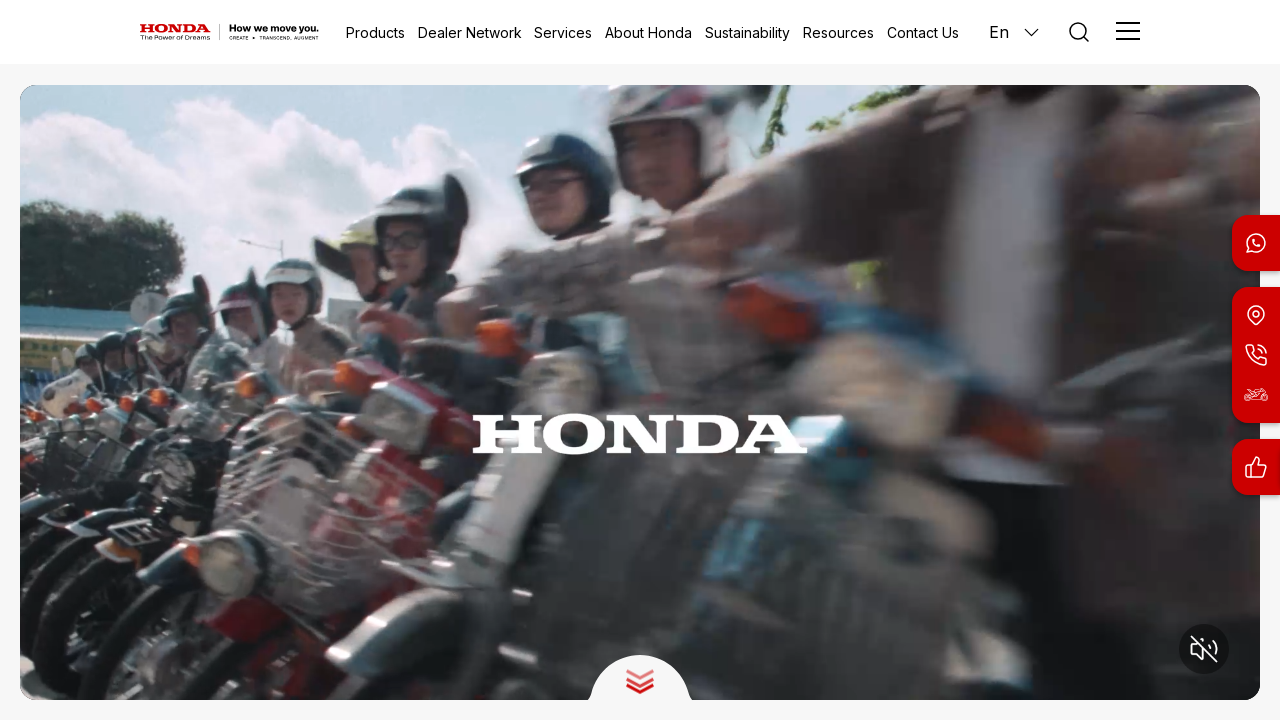